Tests drag and drop functionality on jQuery UI demo page by dragging an element onto a droppable target within an iframe

Starting URL: http://jqueryui.com/droppable/

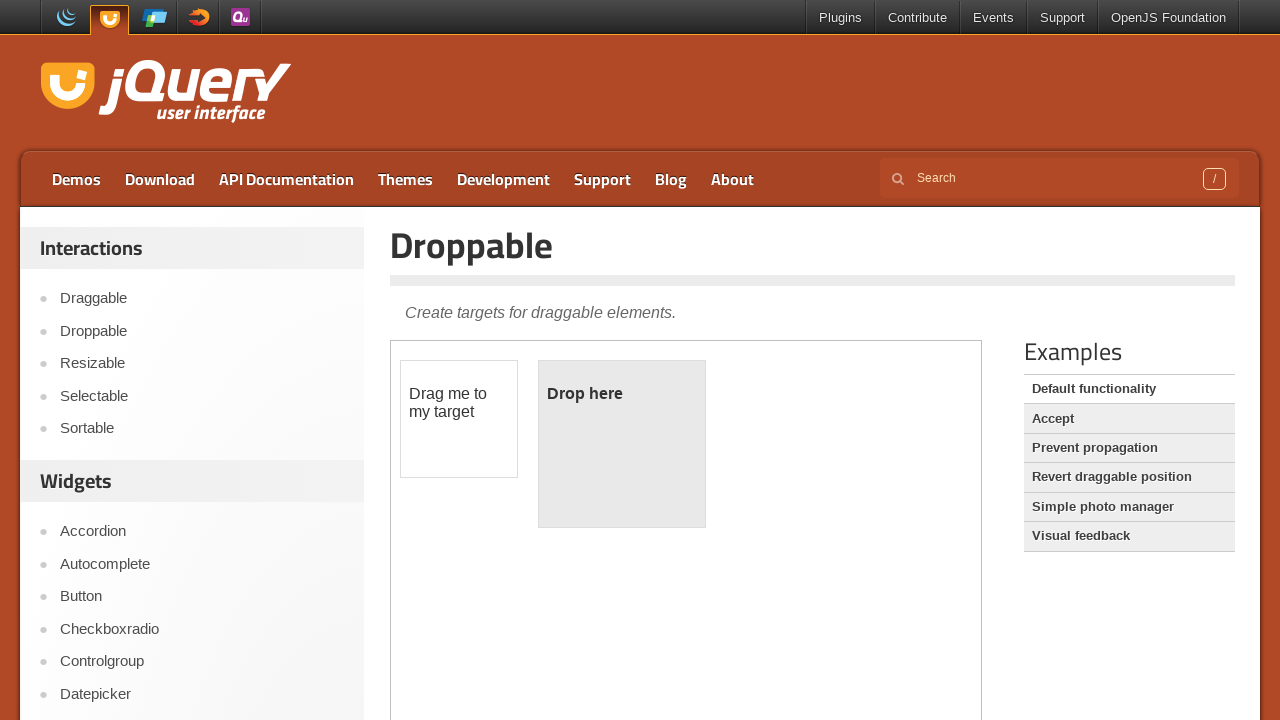

Located the iframe containing the drag and drop demo
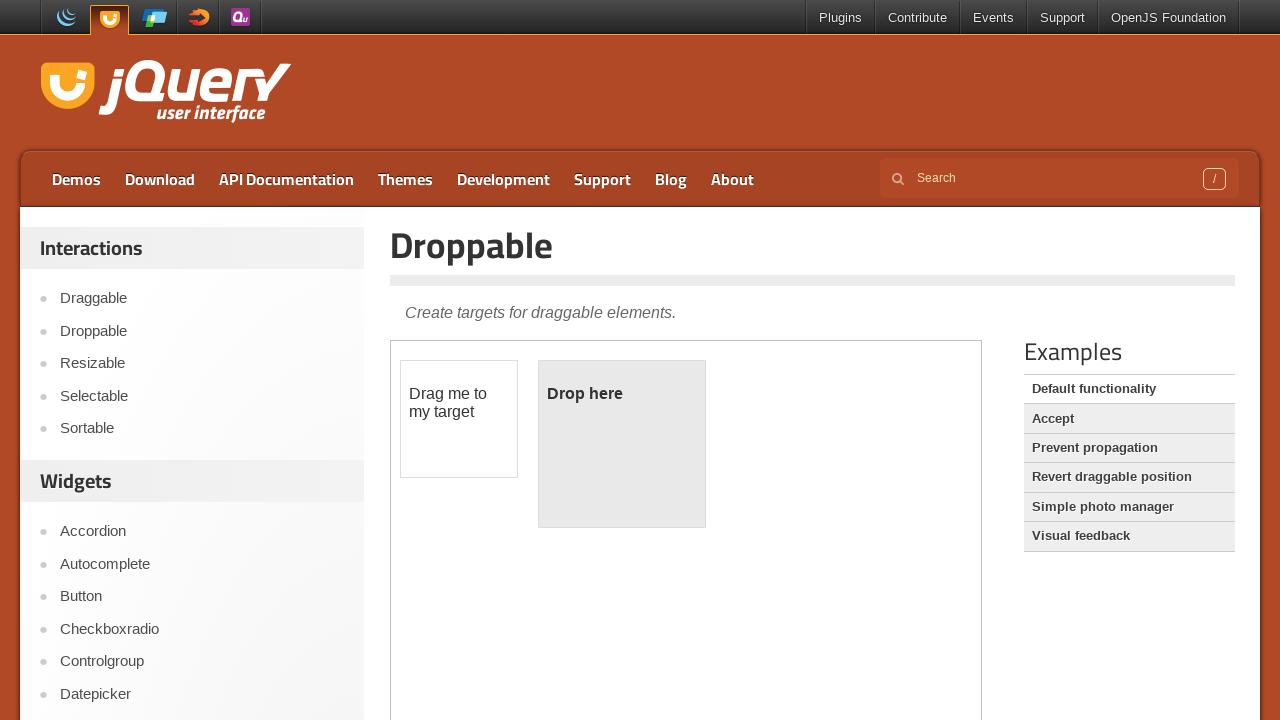

Located the draggable element
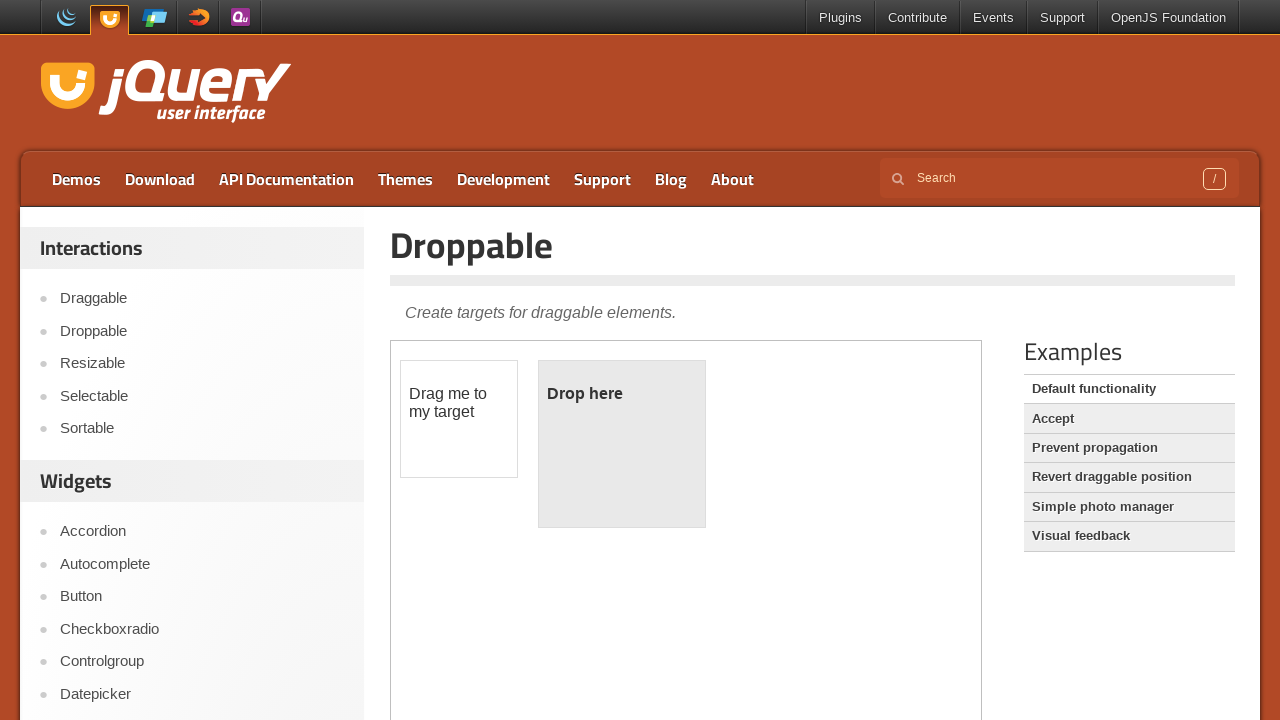

Located the droppable target element
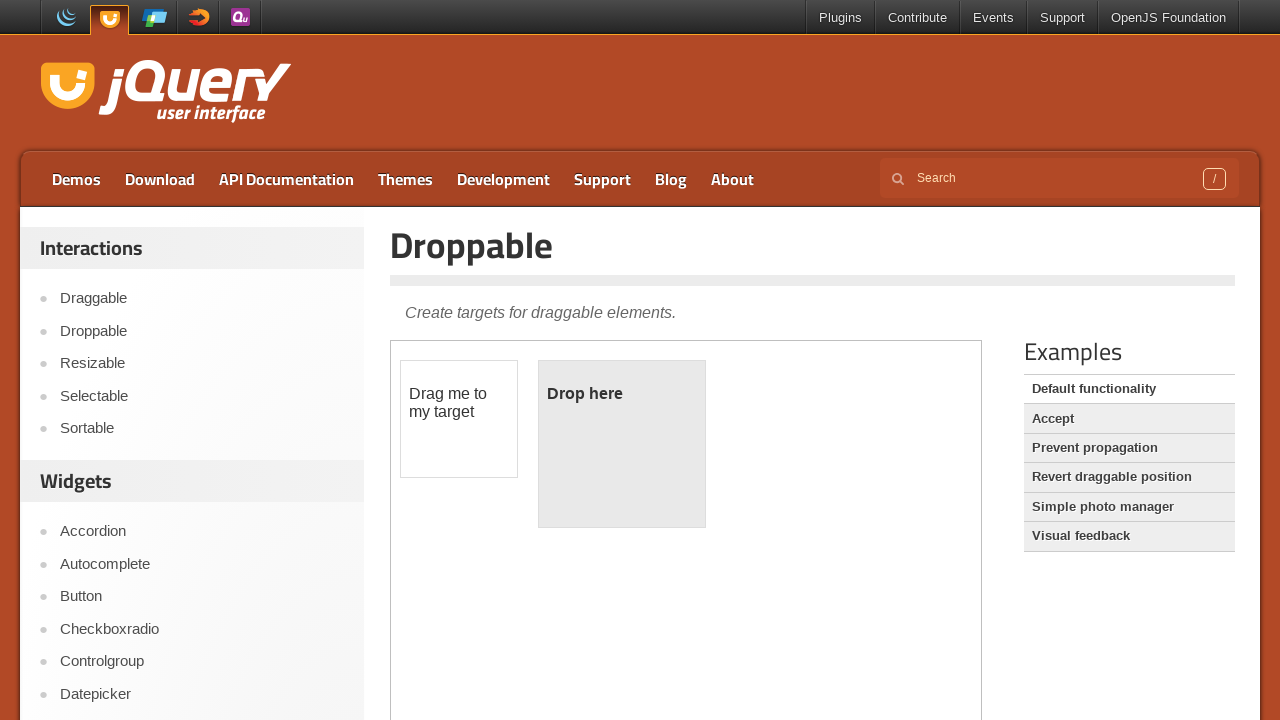

Dragged the draggable element onto the droppable target at (622, 444)
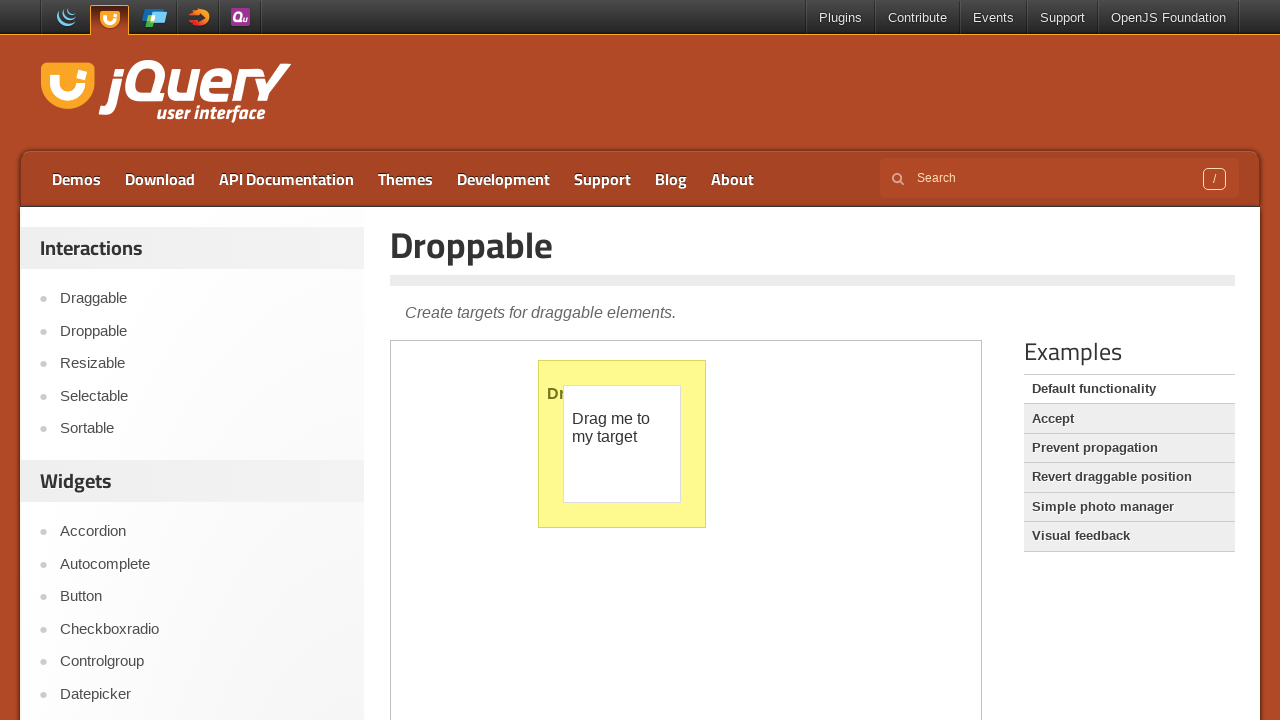

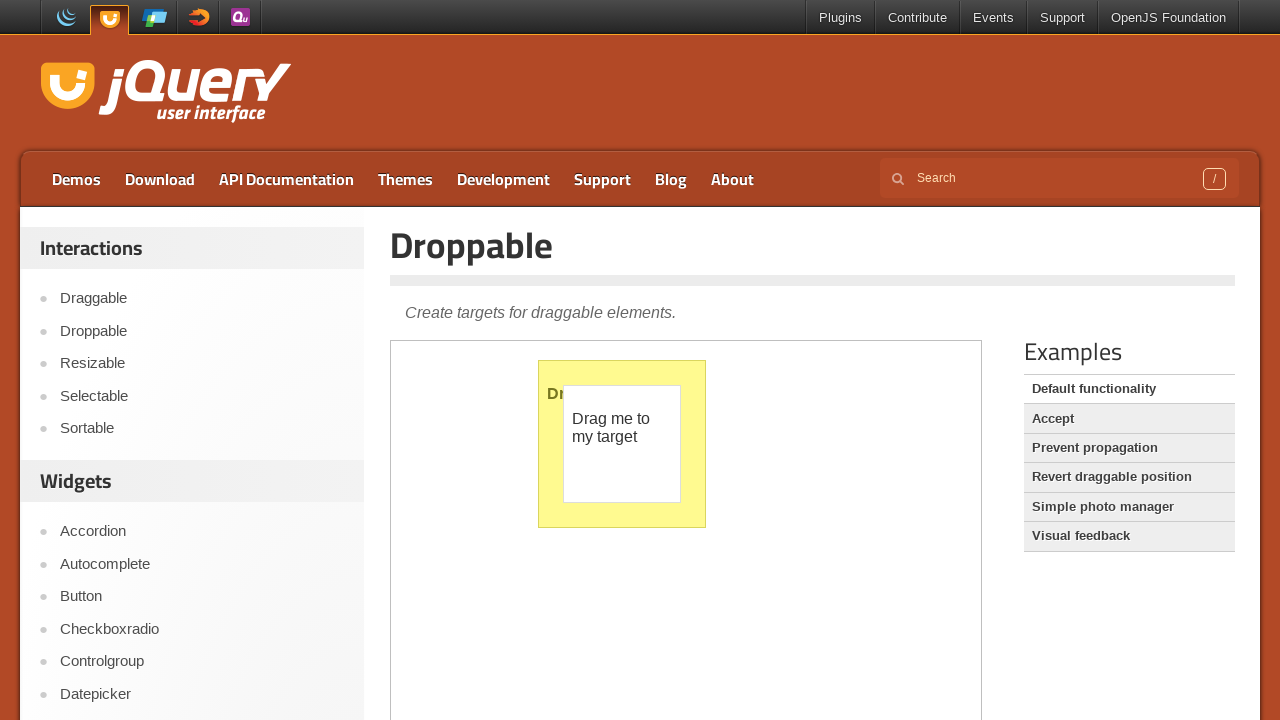